Tests the addition functionality of the scientific calculator by adding 234234 and 345345

Starting URL: https://www.calculator.net

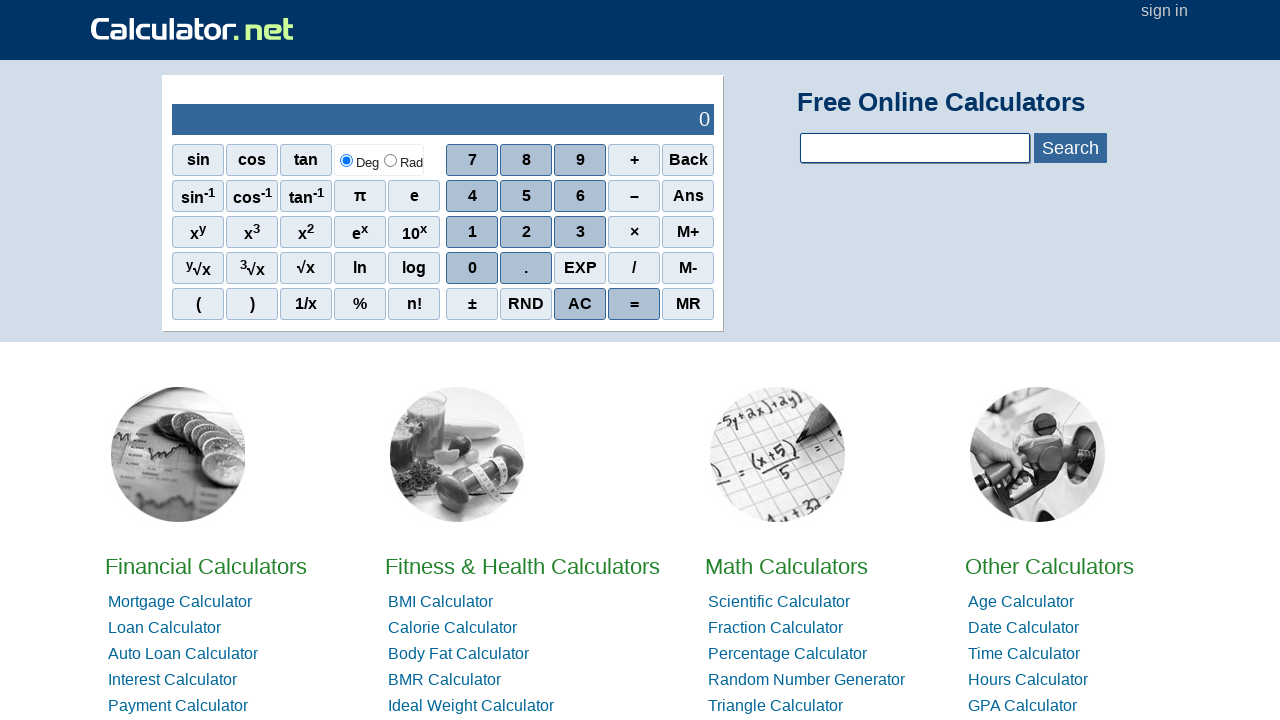

Clicked negate operator (±) at (472, 304) on xpath=//*[@class='sciop' and text()='±']
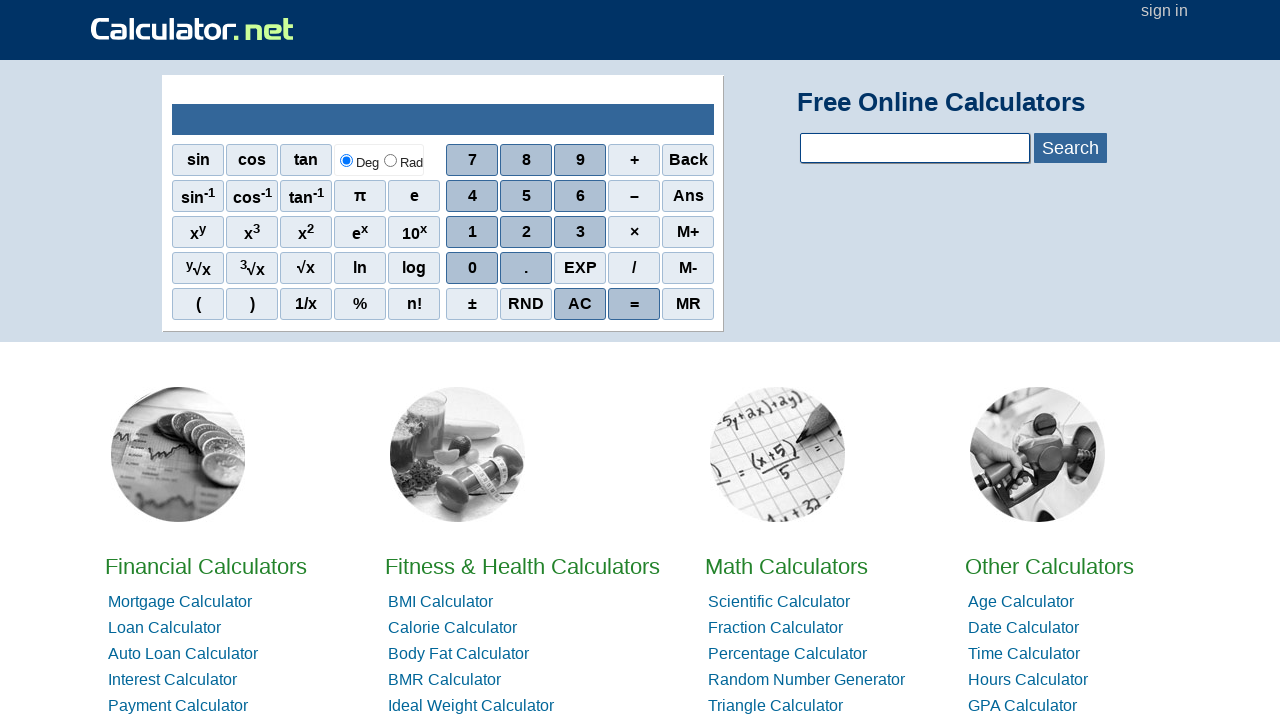

Clicked digit 2 at (526, 232) on xpath=//*[@class='scinm' and text()='2']
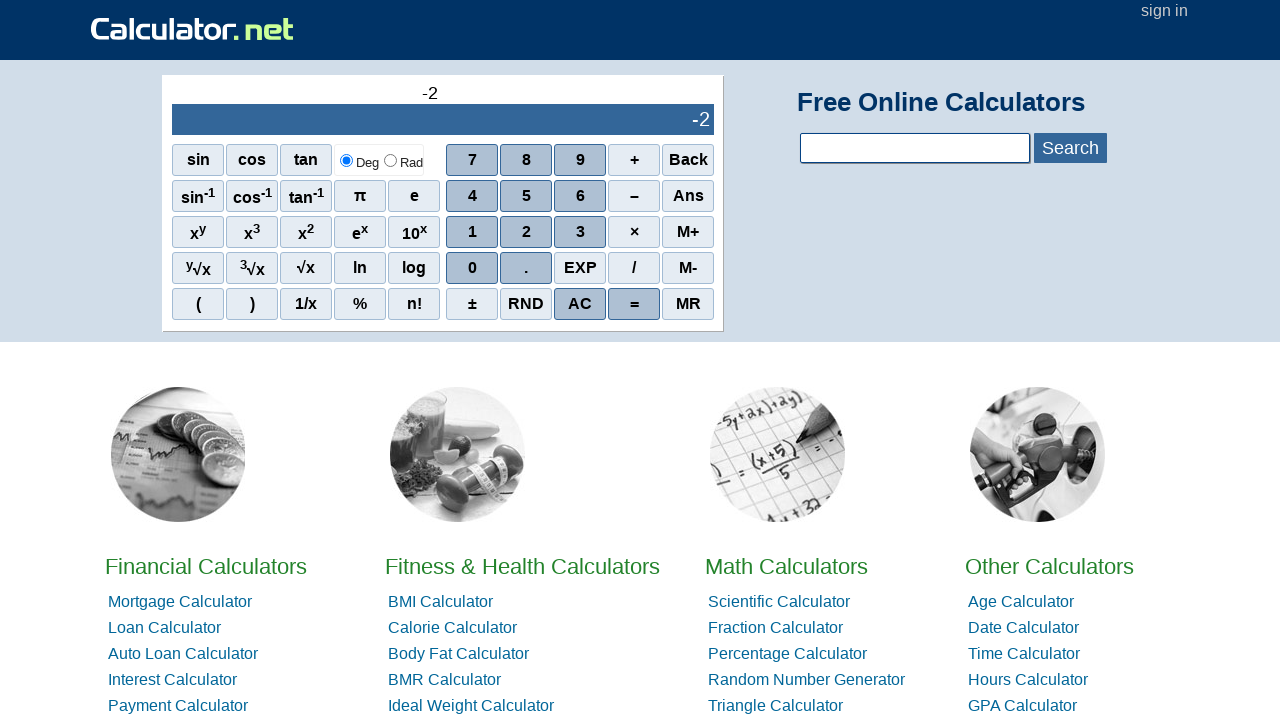

Clicked digit 3 at (580, 232) on xpath=//*[@class='scinm' and text()='3']
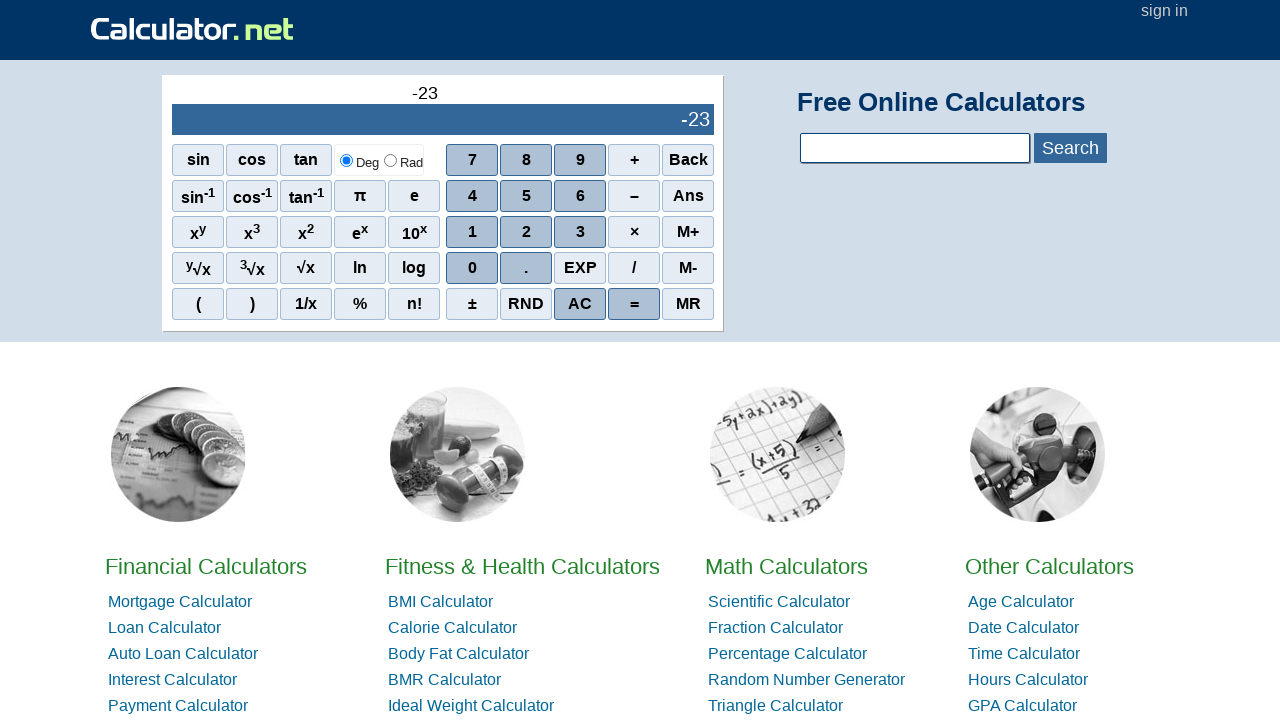

Clicked digit 4 at (472, 196) on xpath=//*[@class='scinm' and text()='4']
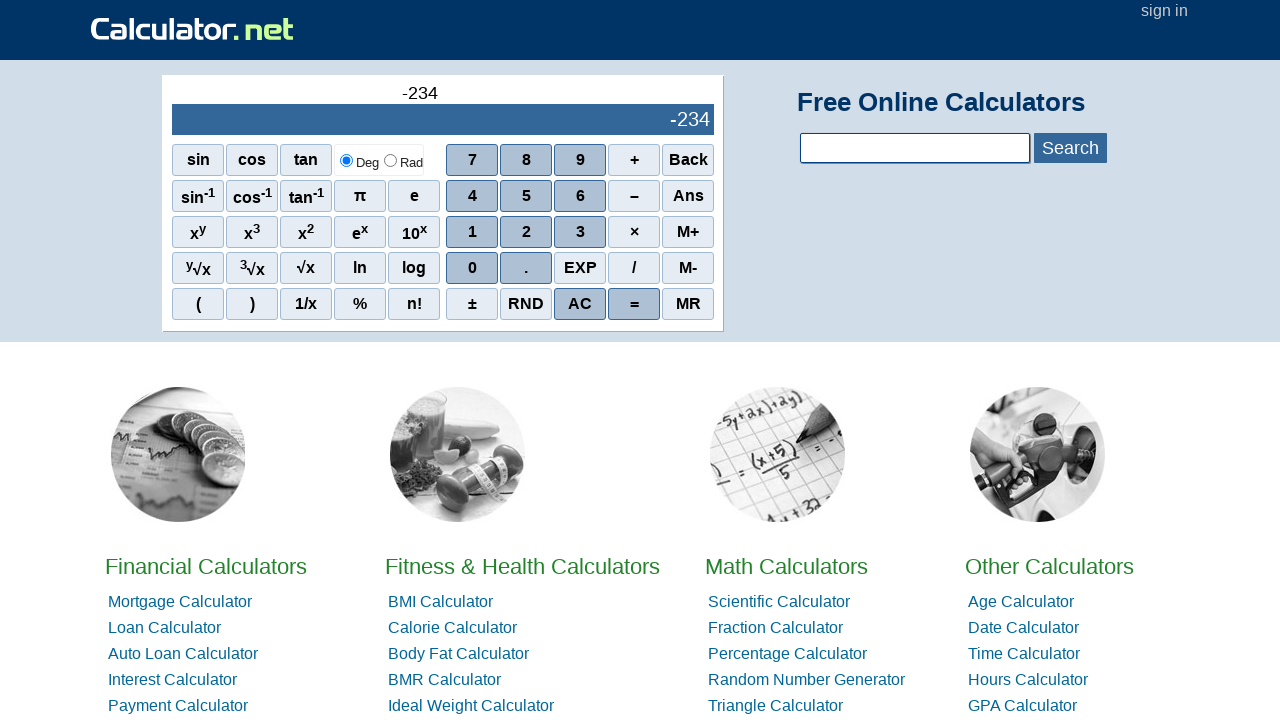

Clicked digit 2 at (526, 232) on xpath=//*[@class='scinm' and text()='2']
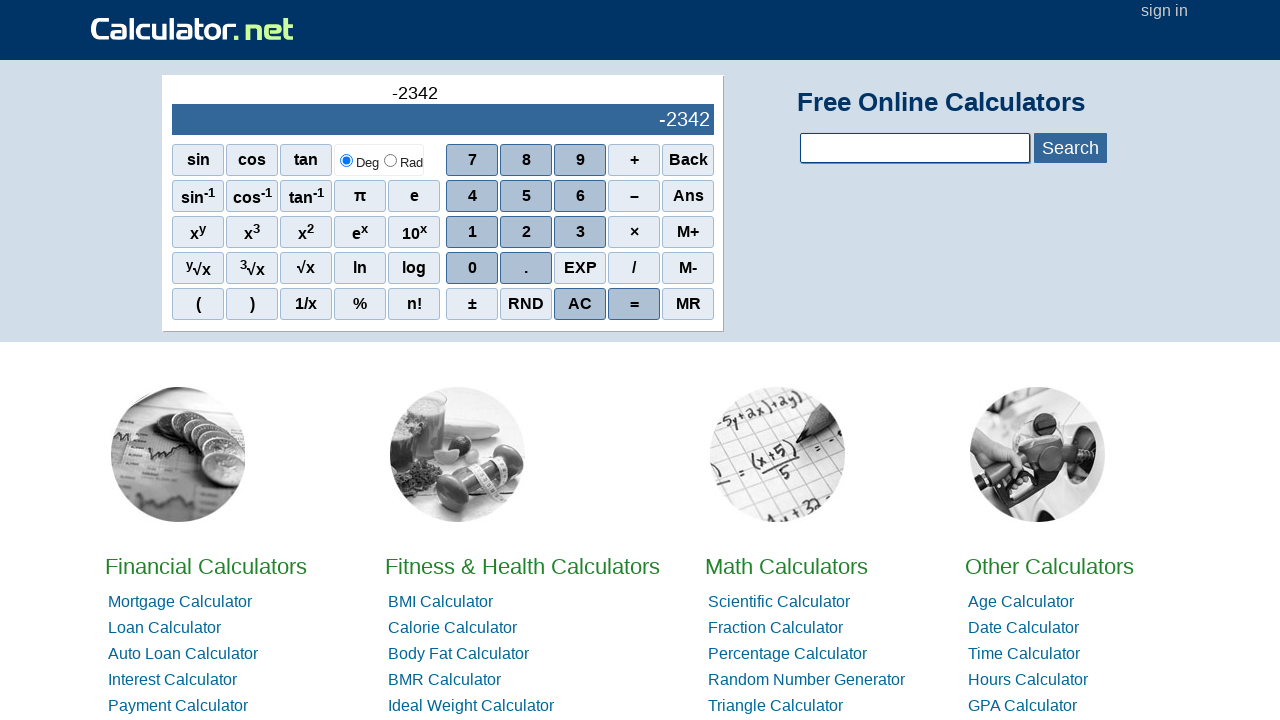

Clicked digit 3 at (580, 232) on xpath=//*[@class='scinm' and text()='3']
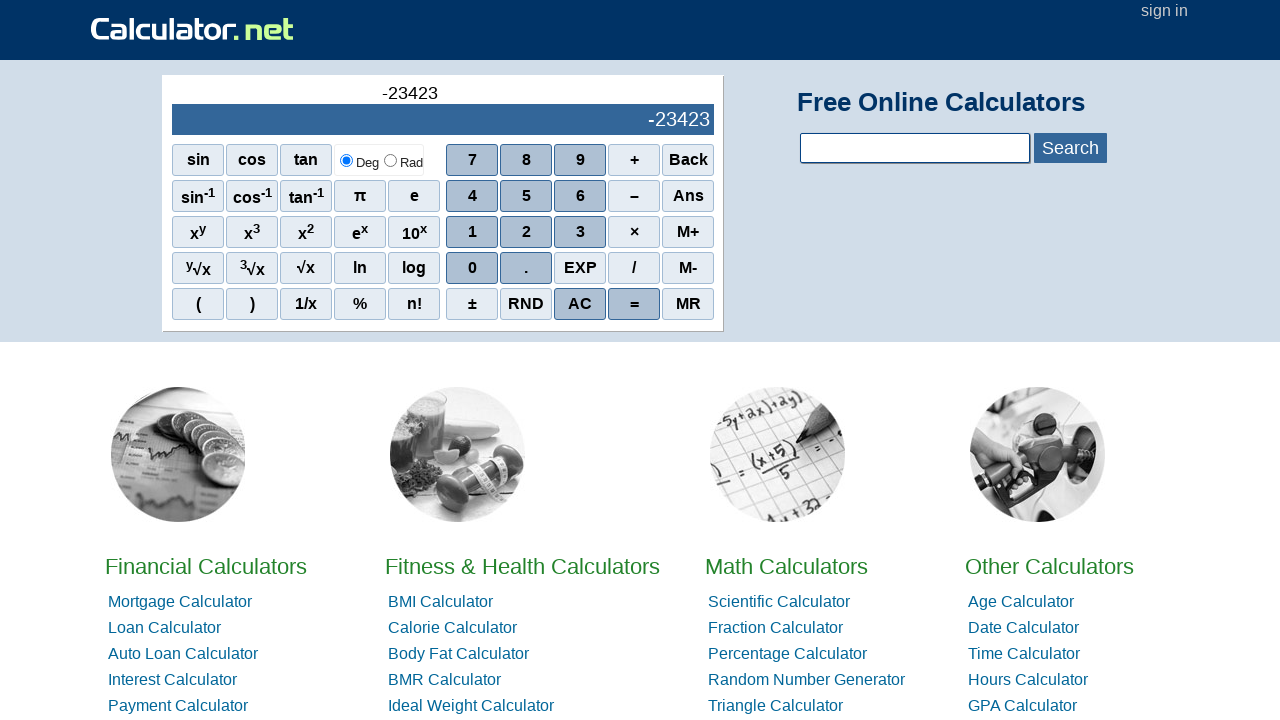

Clicked digit 4 - completed first number 234234 at (472, 196) on xpath=//*[@class='scinm' and text()='4']
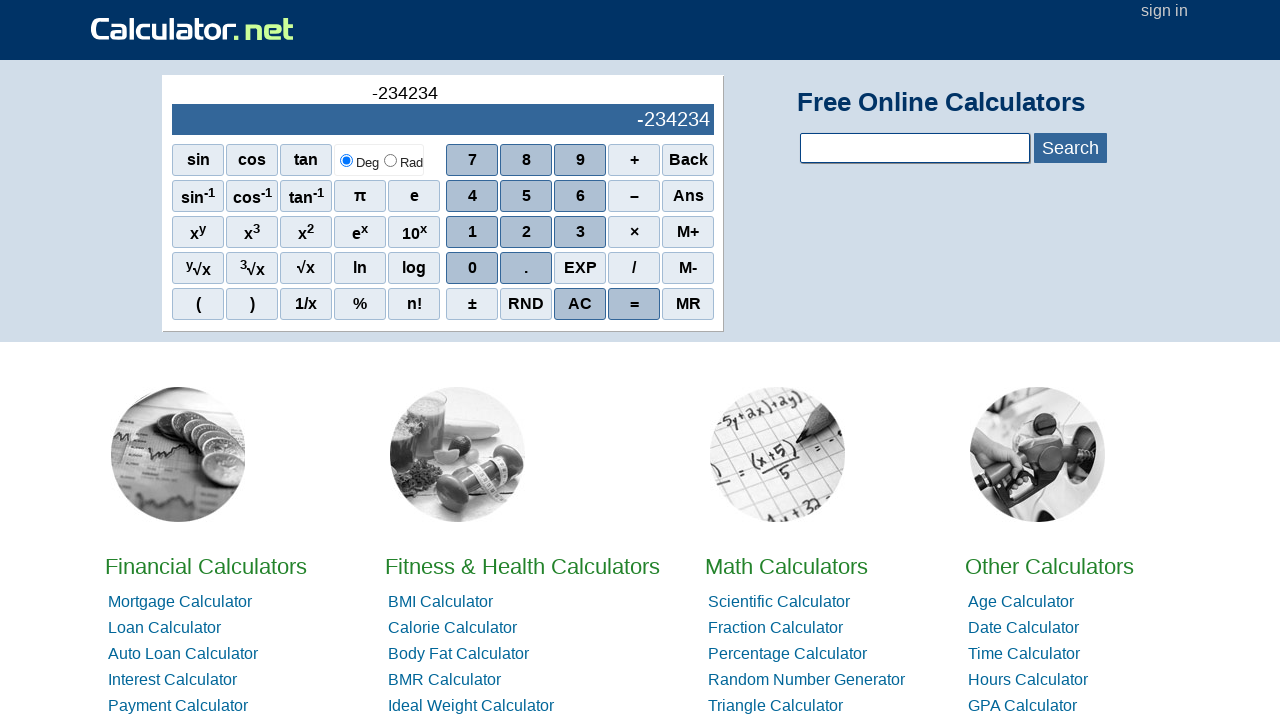

Clicked addition operator (+) at (634, 160) on xpath=//*[@class='sciop' and text()='+']
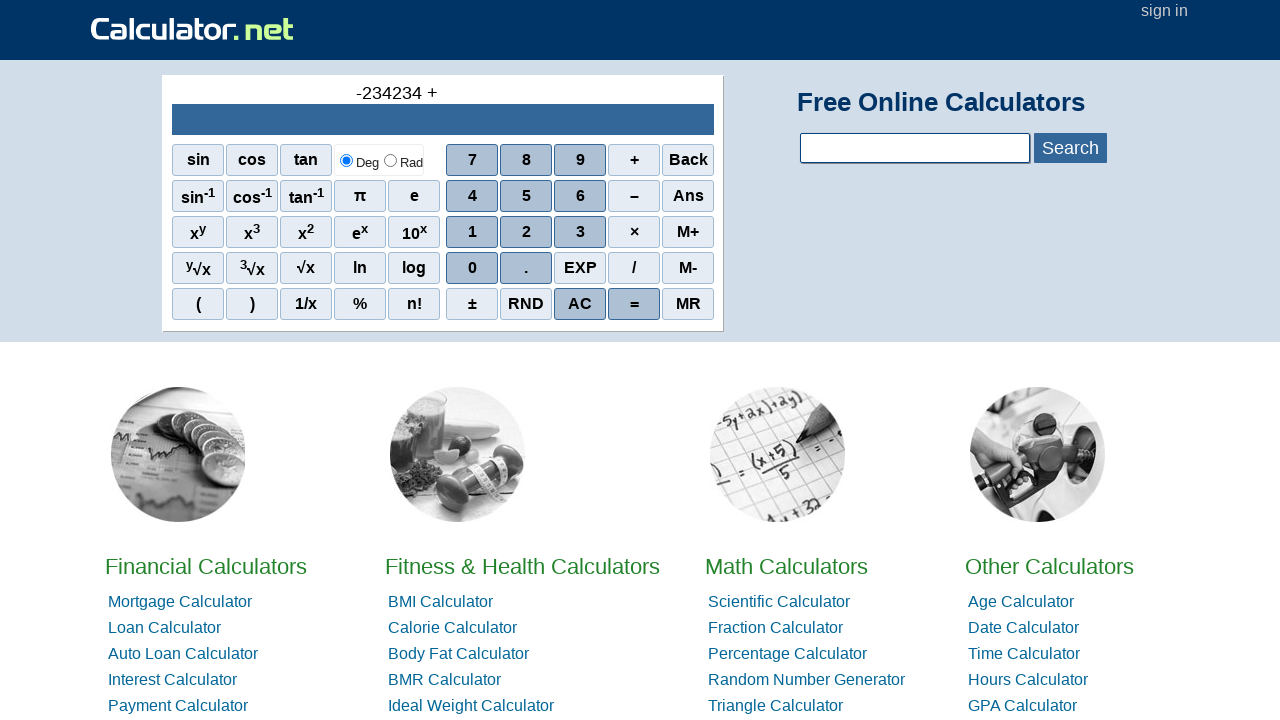

Clicked digit 3 at (580, 232) on xpath=//*[@class='scinm' and text()='3']
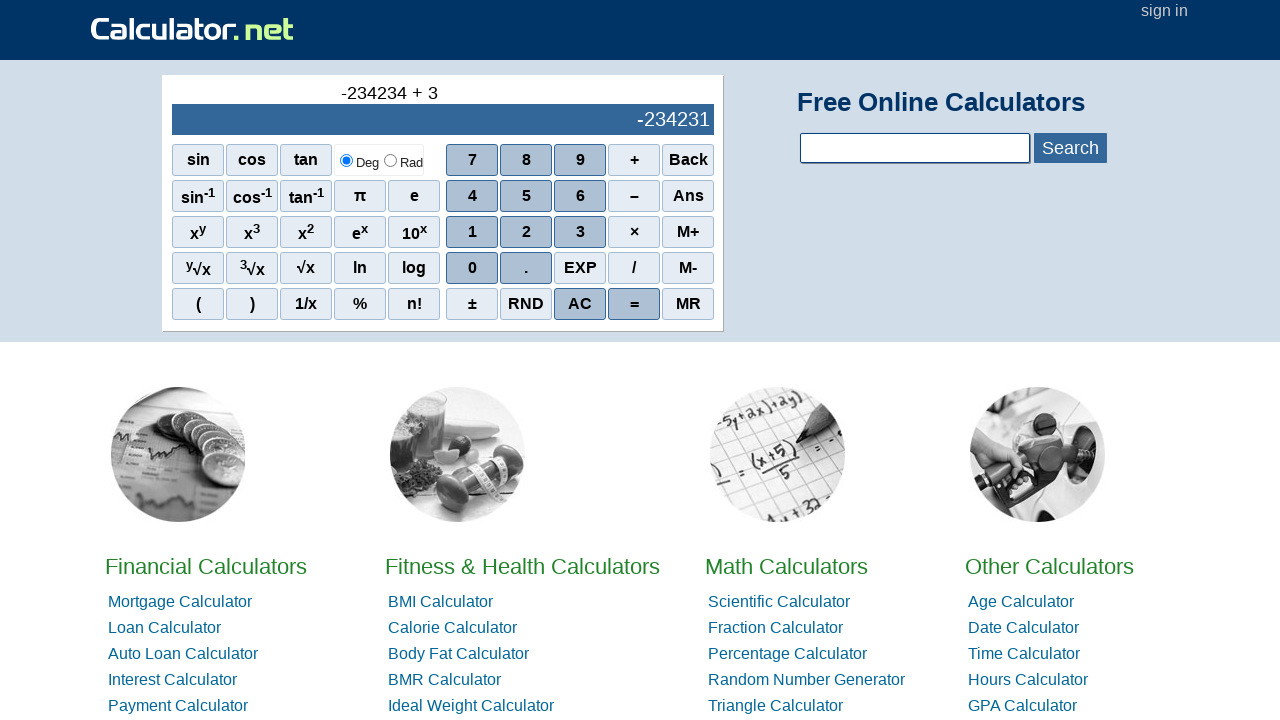

Clicked digit 4 at (472, 196) on xpath=//*[@class='scinm' and text()='4']
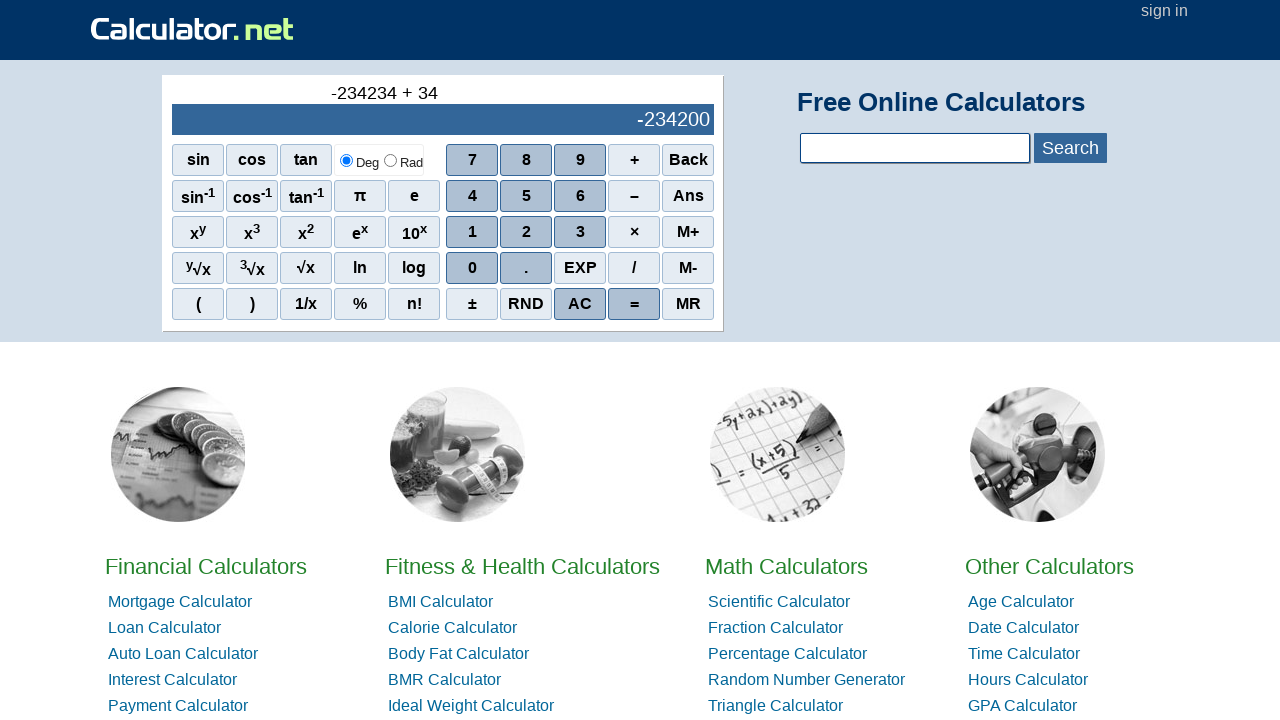

Clicked digit 5 at (526, 196) on xpath=//*[@class='scinm' and text()='5']
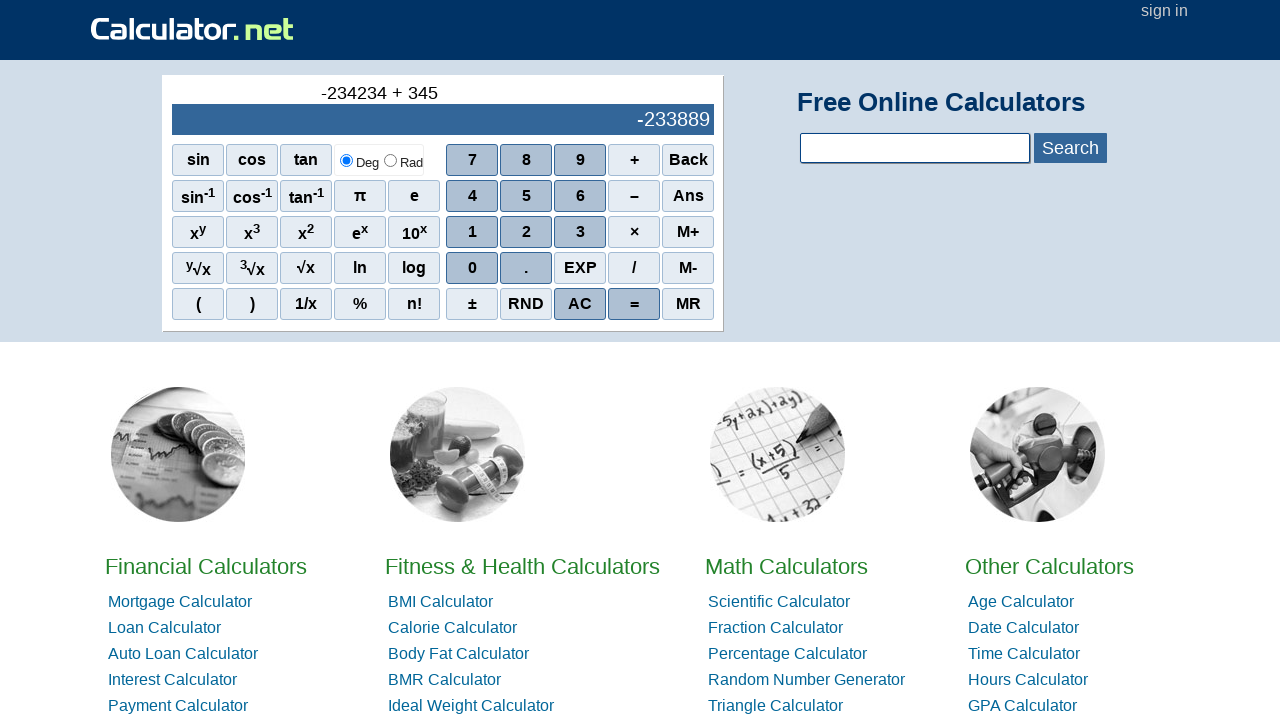

Clicked digit 3 at (580, 232) on xpath=//*[@class='scinm' and text()='3']
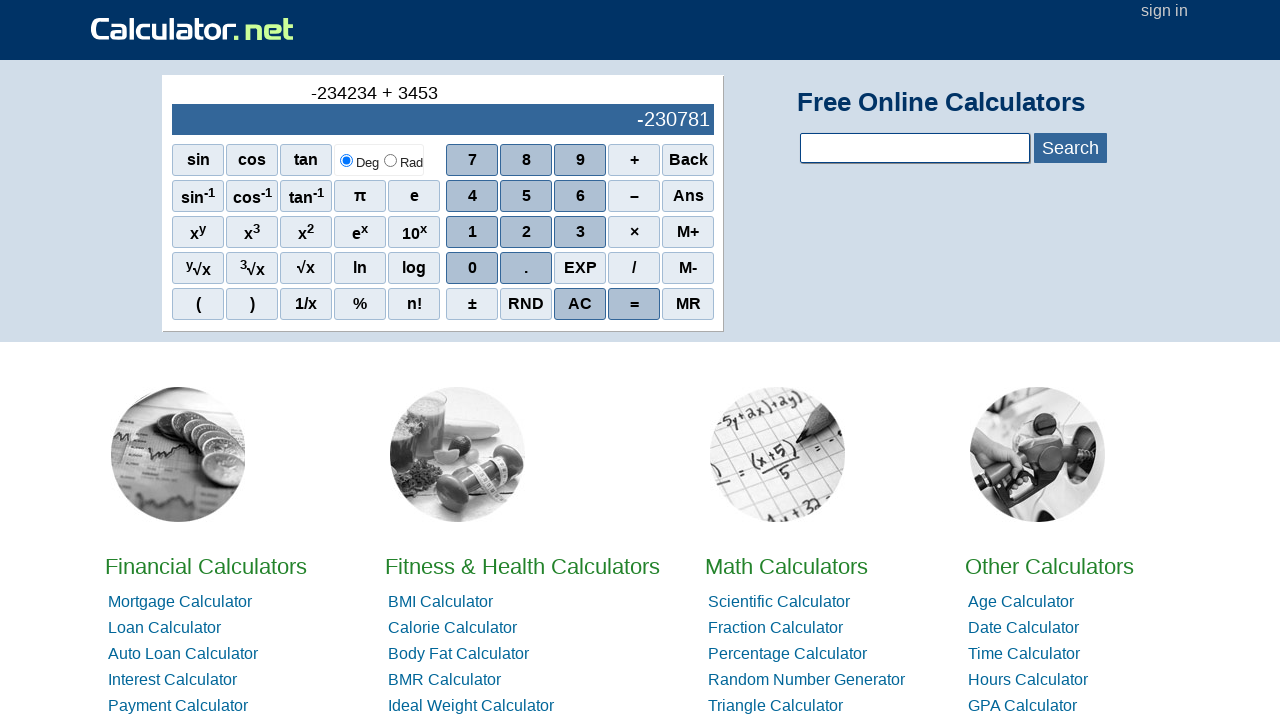

Clicked digit 4 at (472, 196) on xpath=//*[@class='scinm' and text()='4']
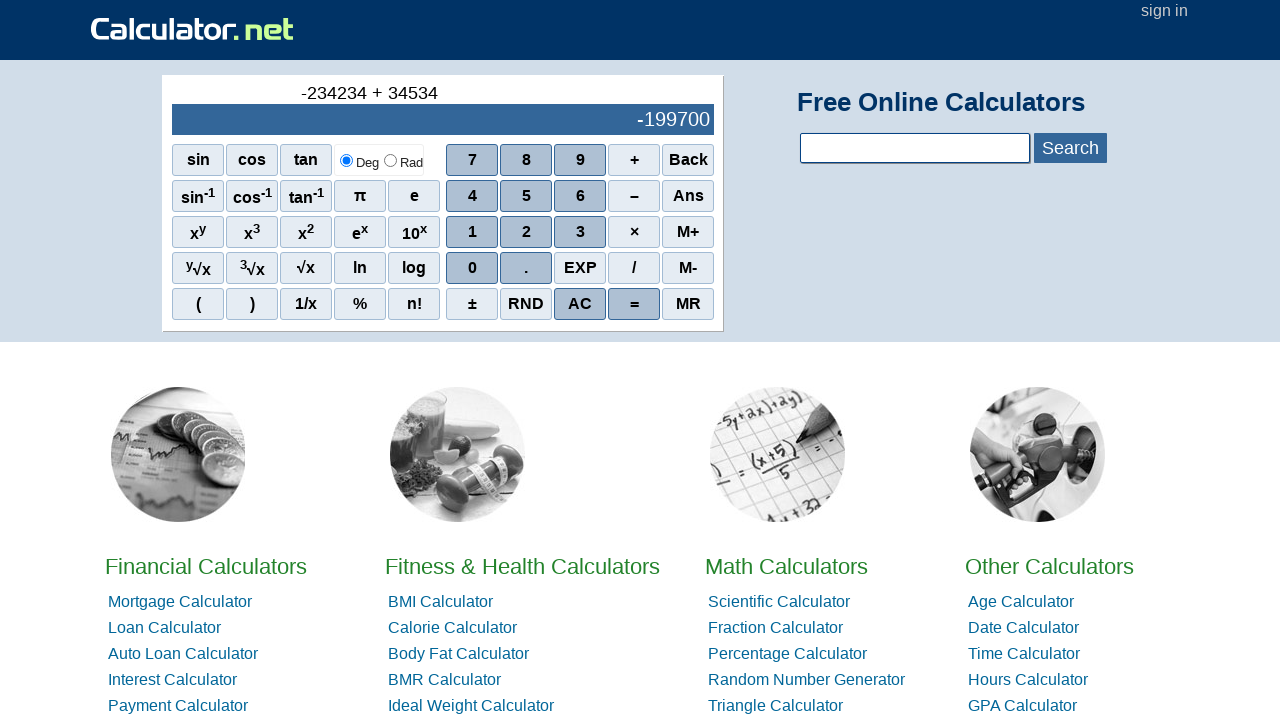

Clicked digit 5 - completed second number 345345 at (526, 196) on xpath=//*[@class='scinm' and text()='5']
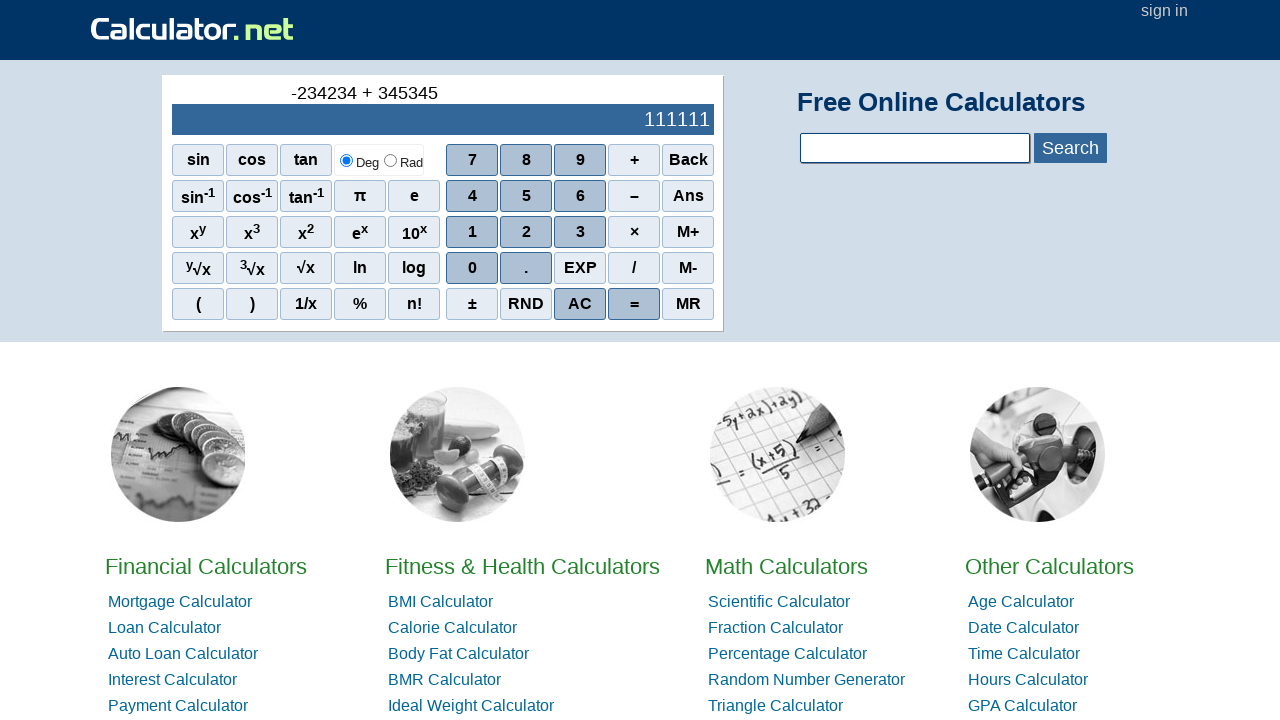

Calculator output element loaded - addition result displayed
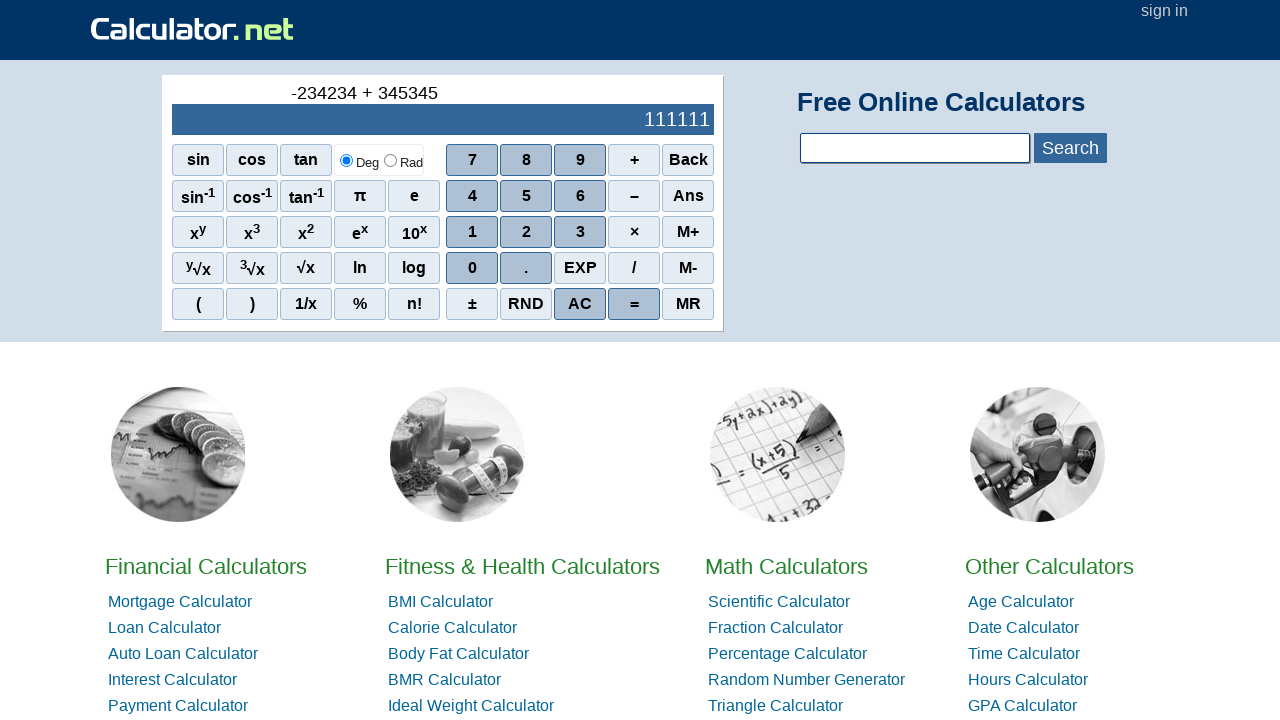

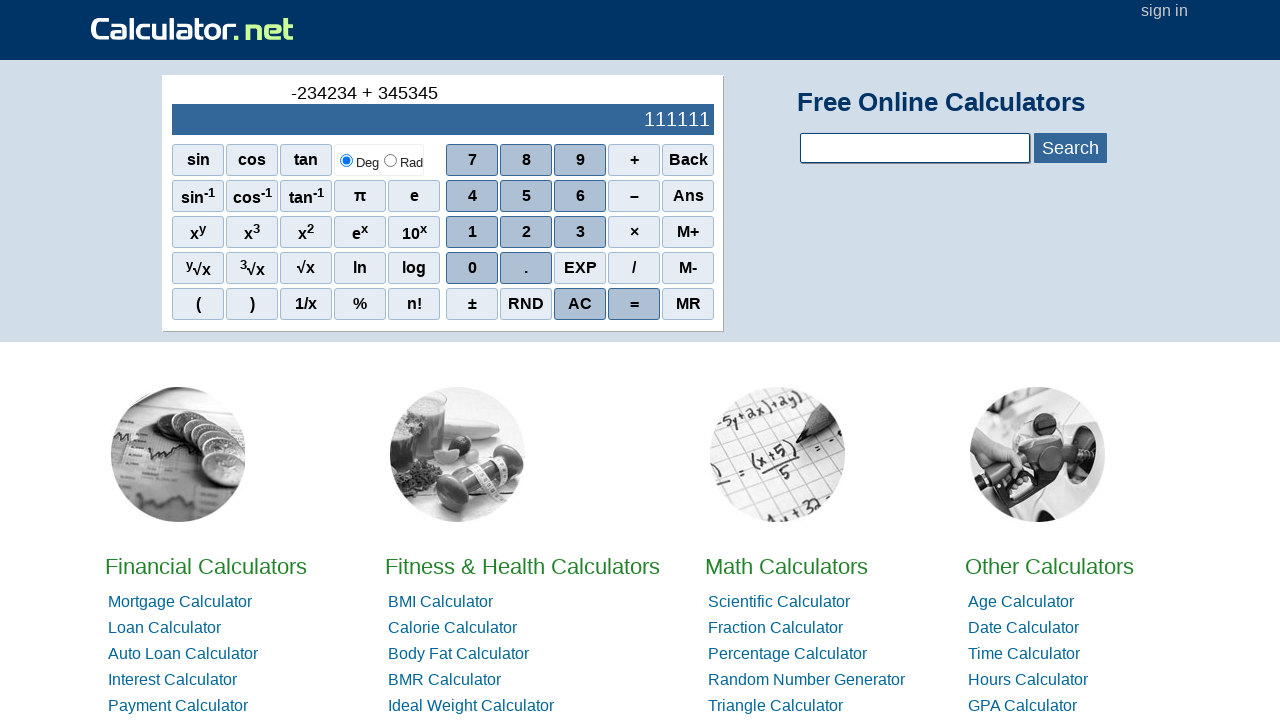